Tests drag-and-drop functionality on the jQuery UI demo page by switching to an iframe and dragging an element from the draggable source to the droppable target.

Starting URL: https://jqueryui.com/droppable/

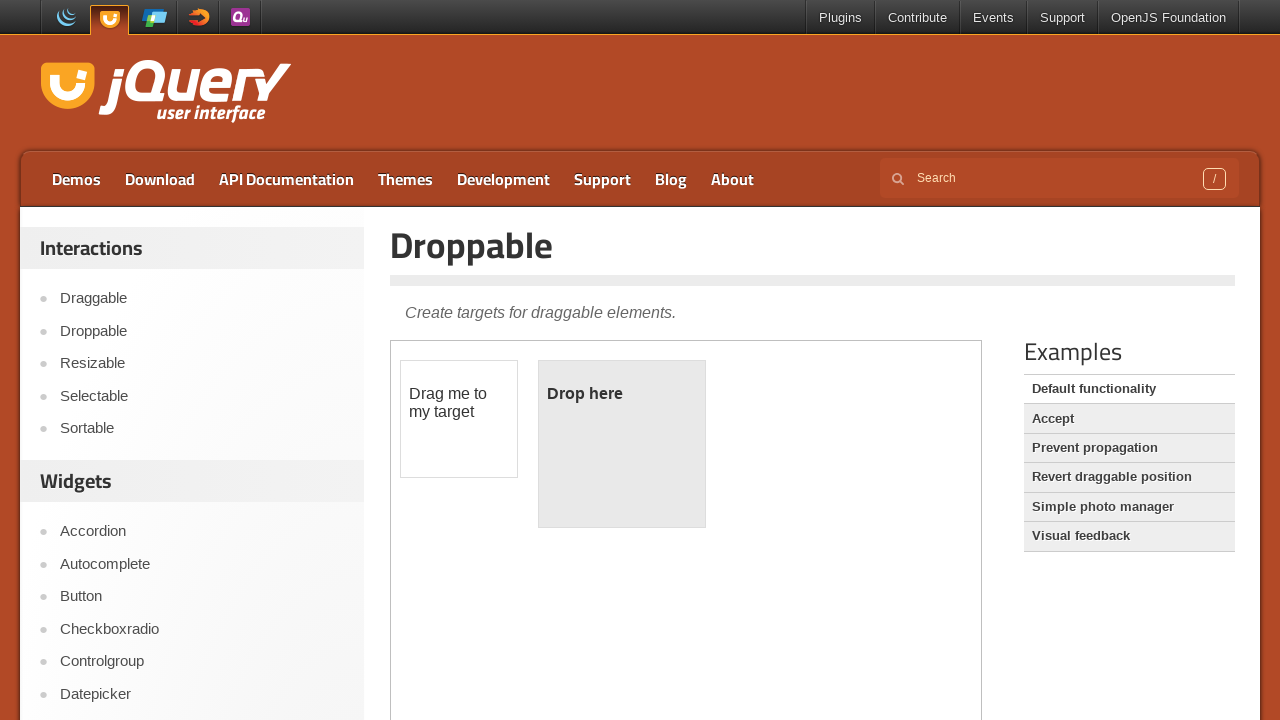

Located the demo iframe containing drag-and-drop elements
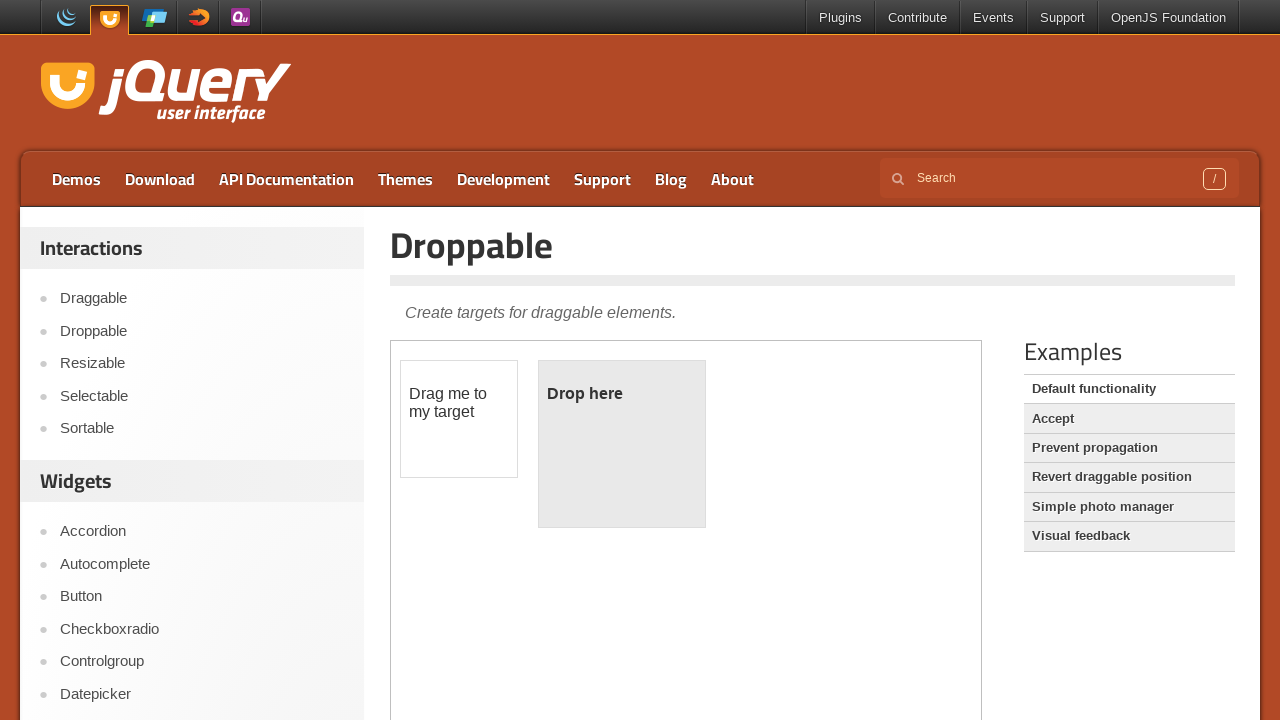

Located the draggable source element
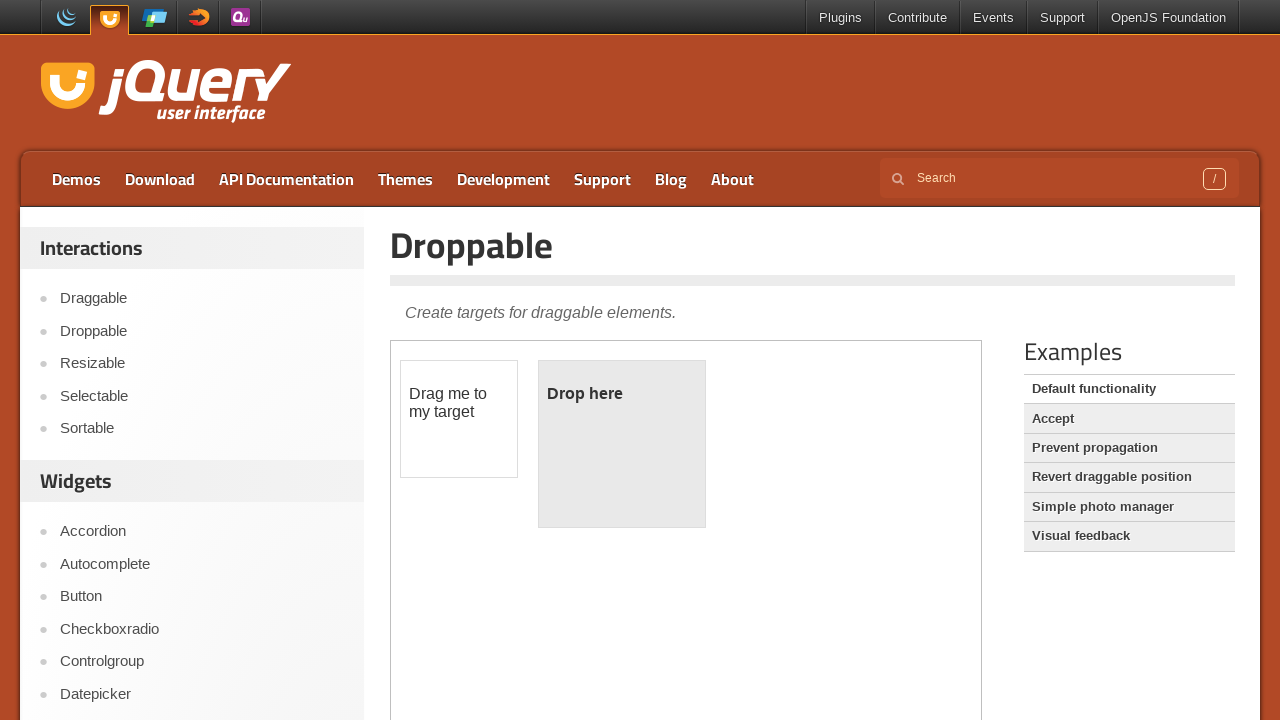

Located the droppable target element
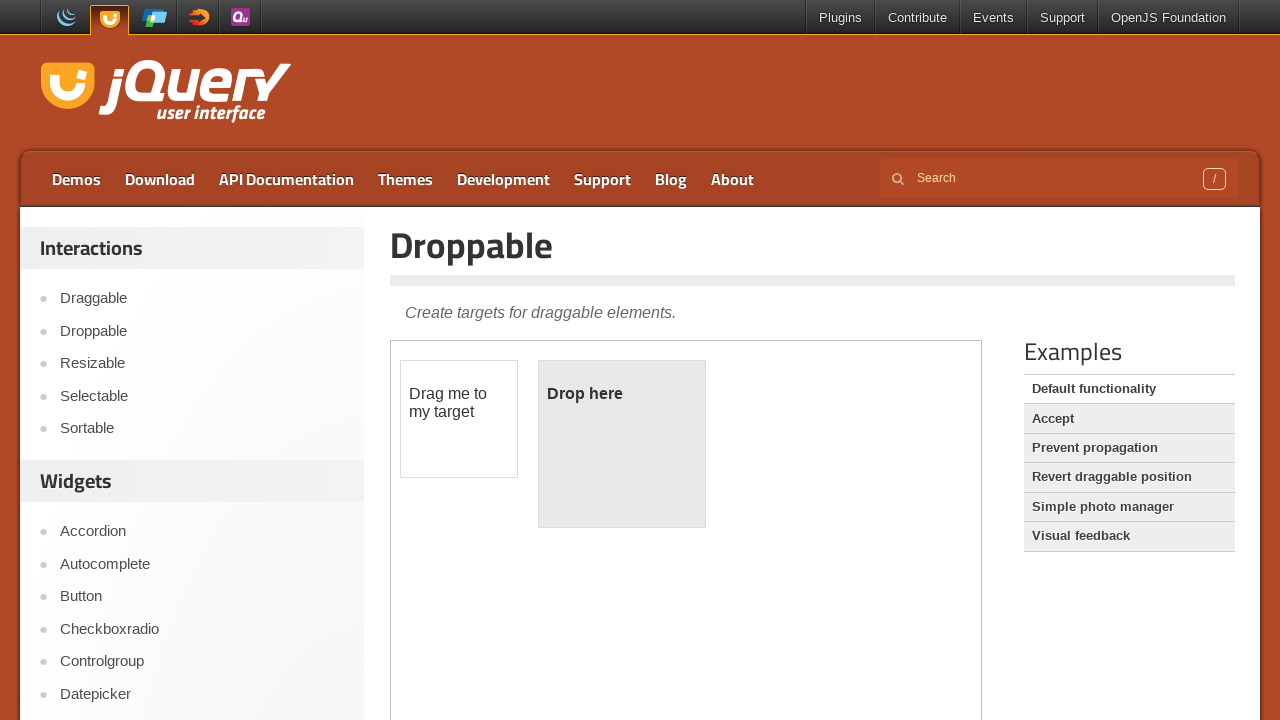

Dragged the source element to the target element at (622, 444)
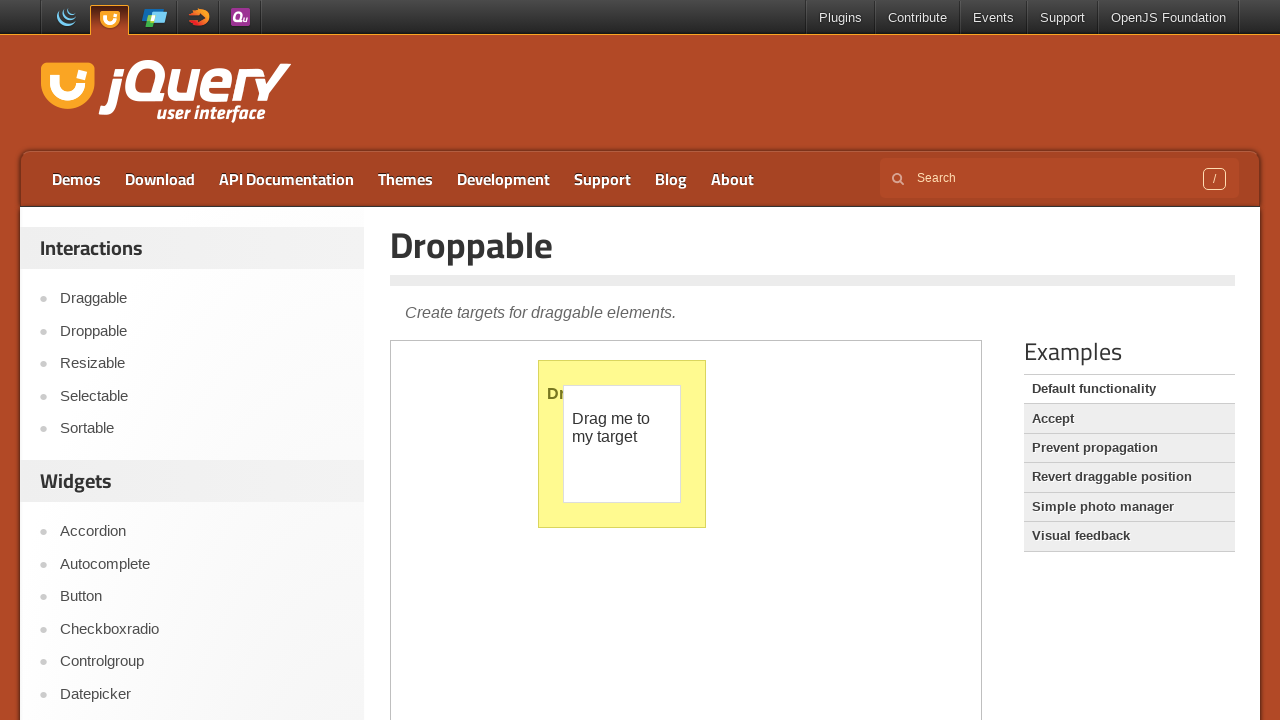

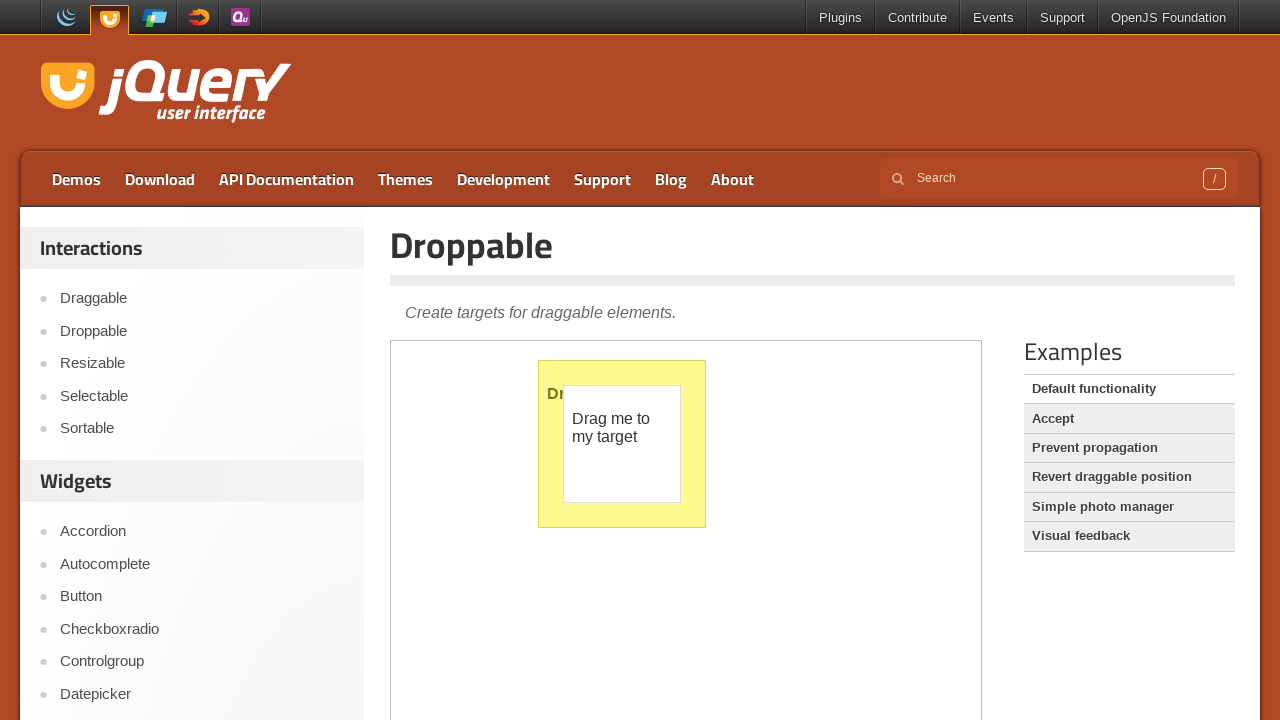